Tests drag and drop functionality on jQuery UI demo page by dragging an element and dropping it onto a target area

Starting URL: https://jqueryui.com/droppable/

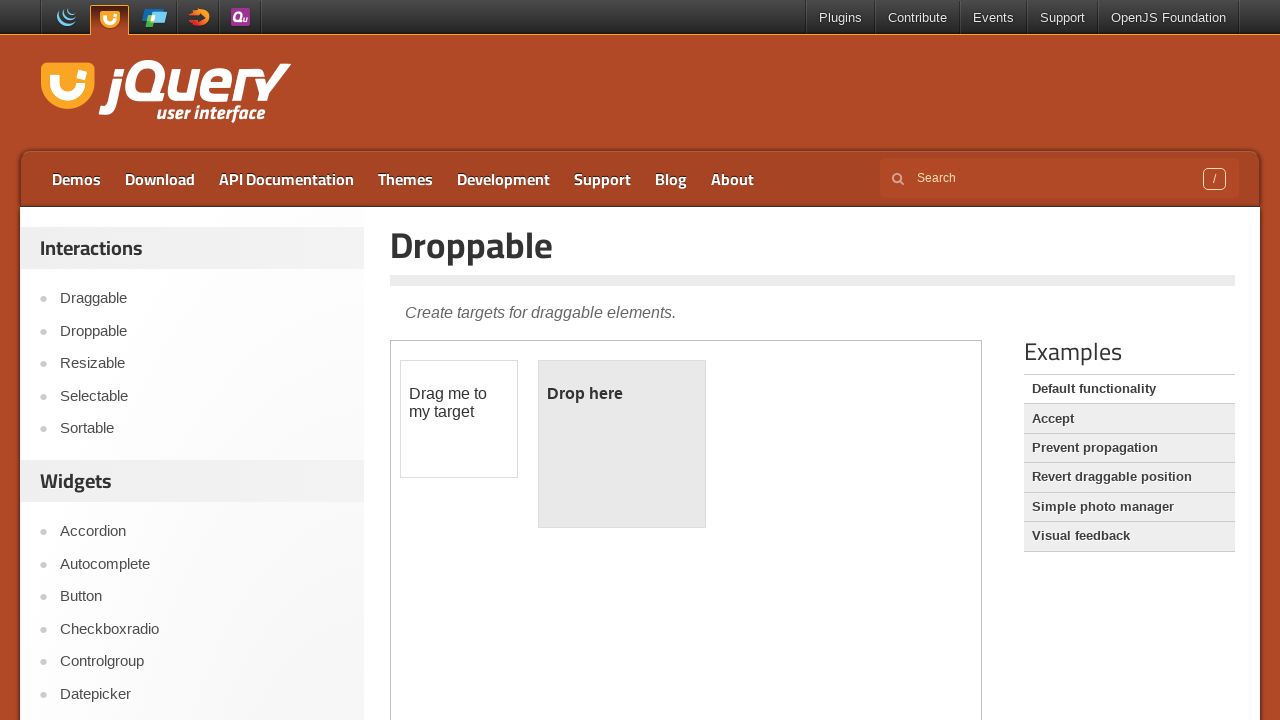

Scrolled down 300px to make drag and drop elements visible
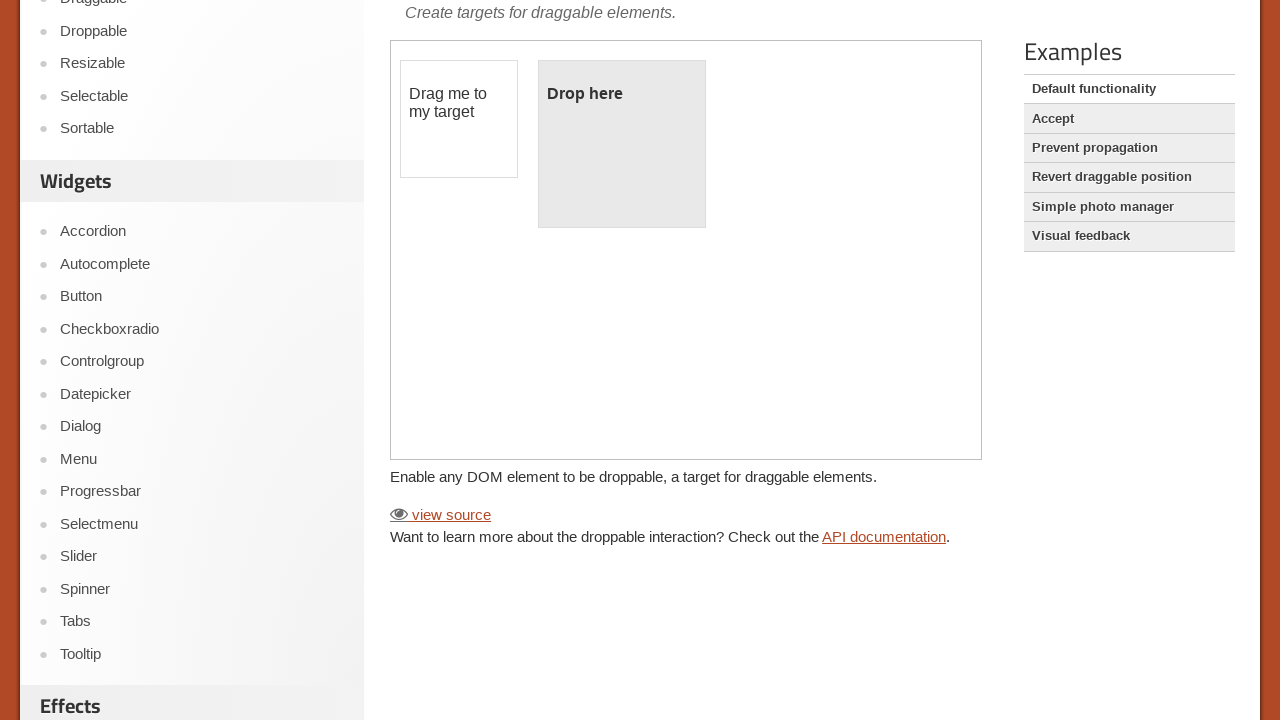

Located the iframe containing the drag and drop demo
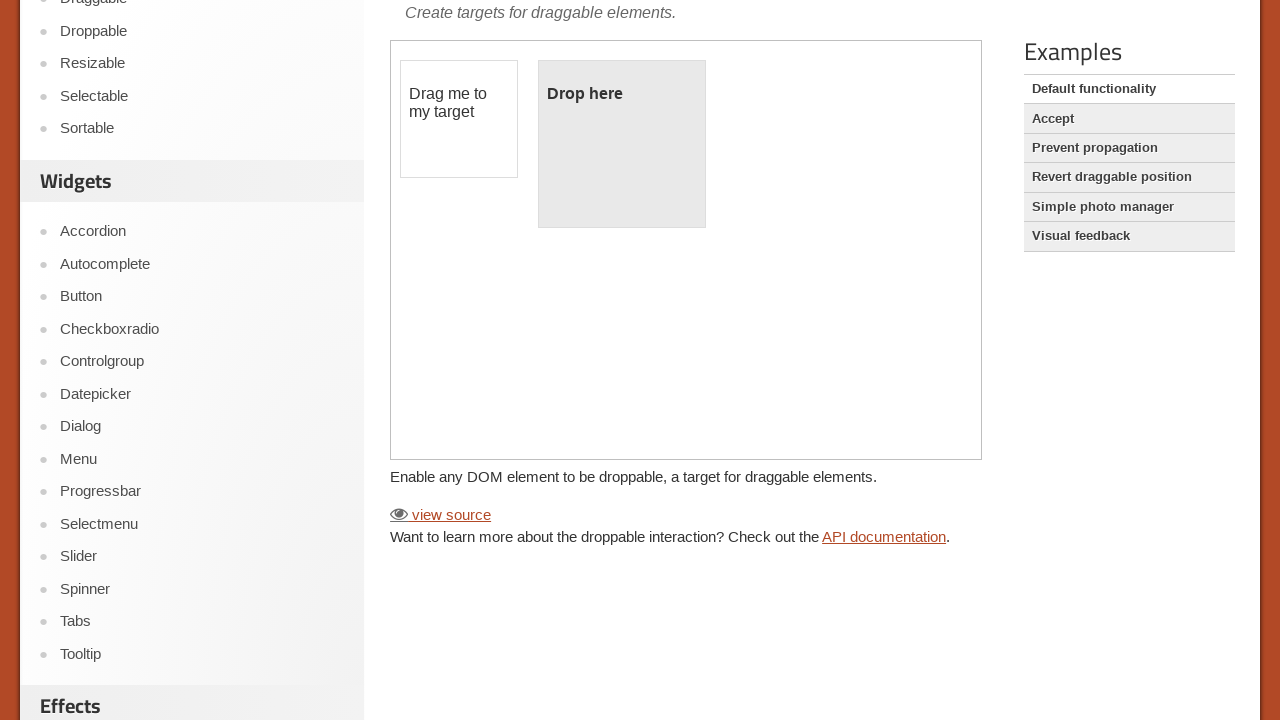

Located the draggable element
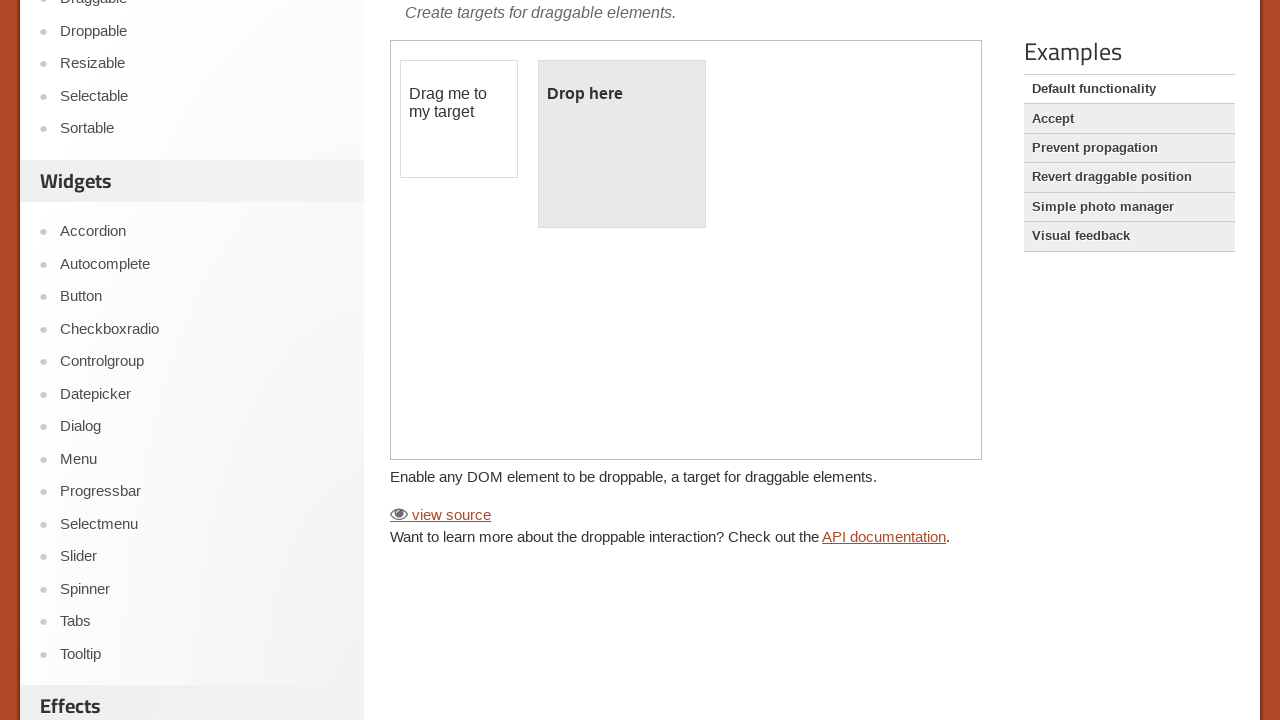

Located the droppable target area
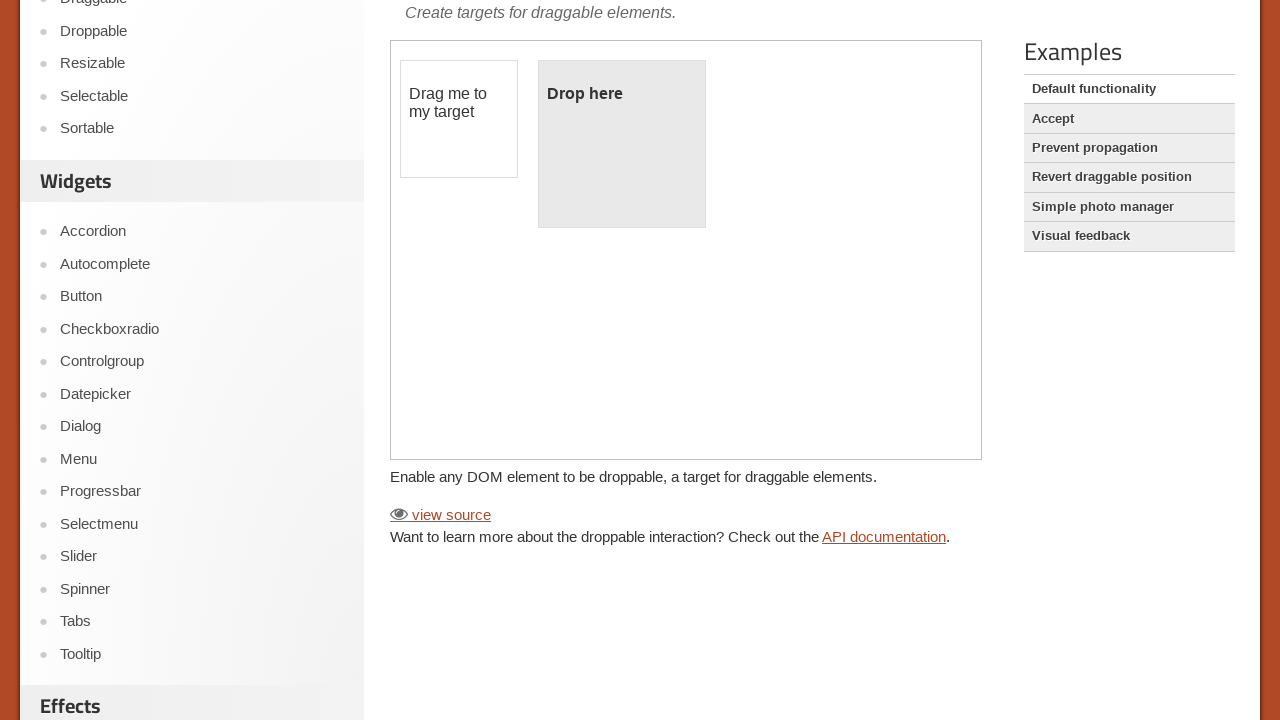

Dragged draggable element and dropped it onto droppable target area at (622, 144)
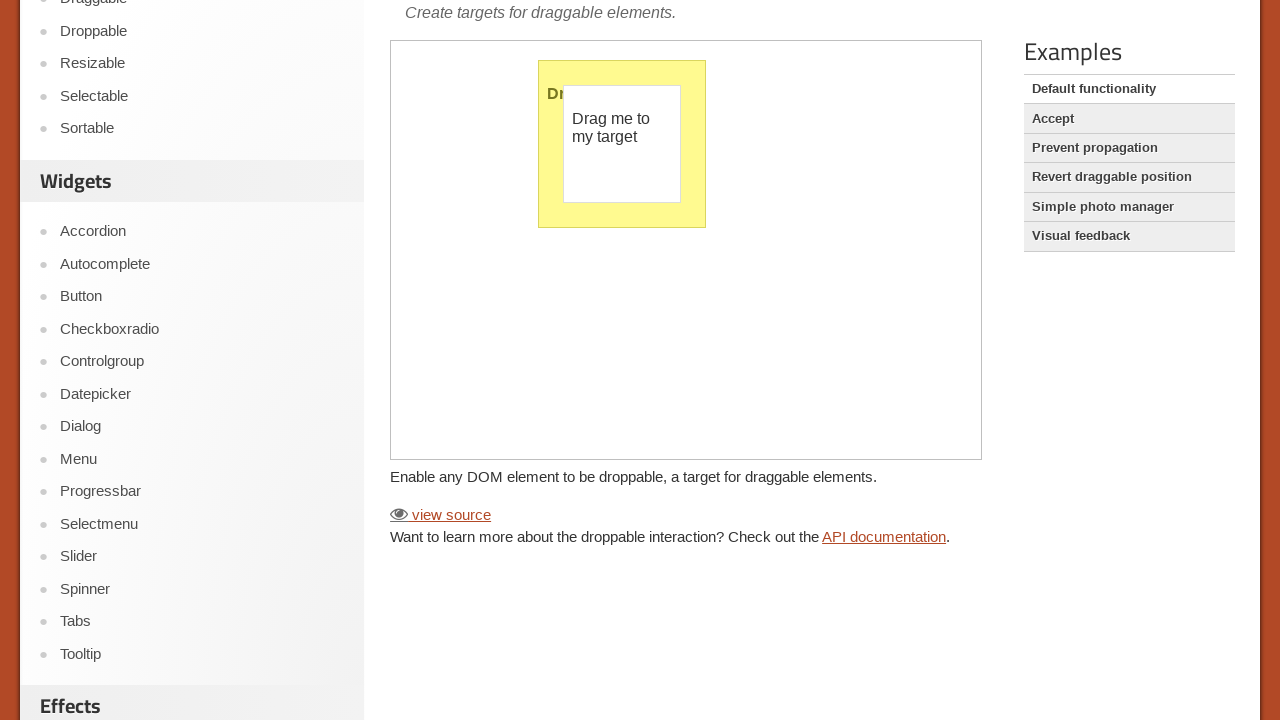

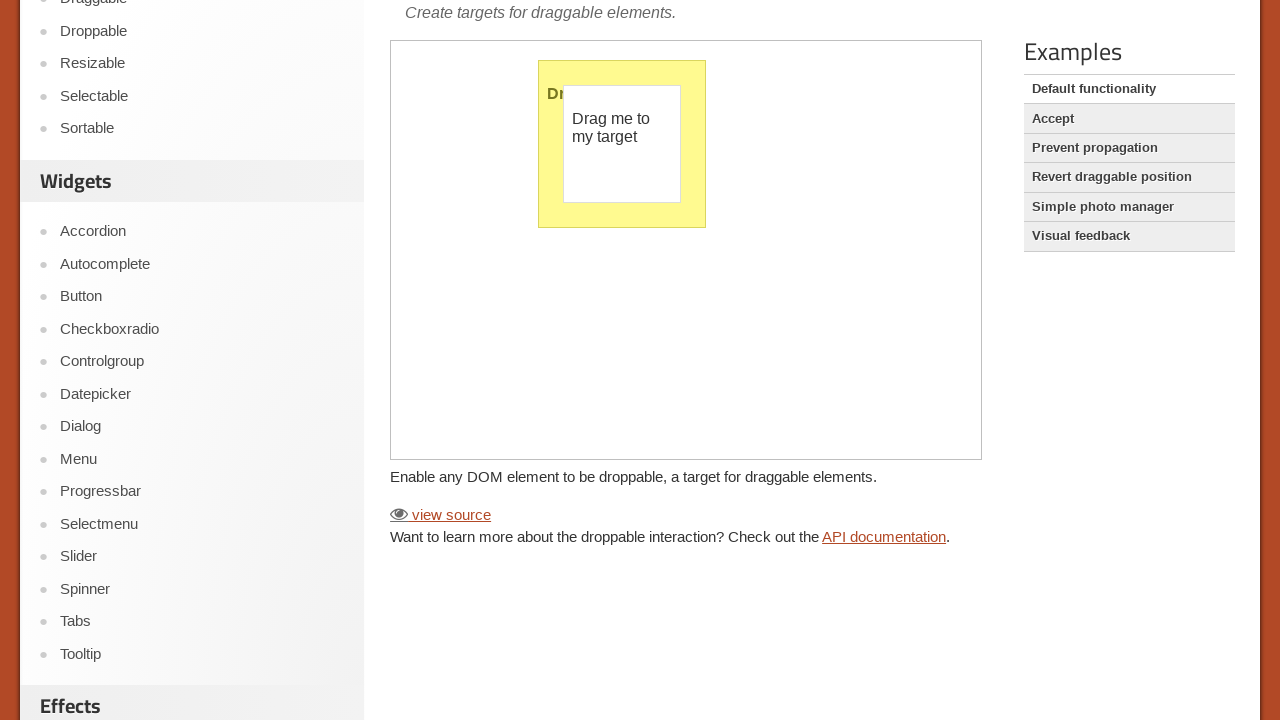